Tests interacting with an iframe by switching to the first iframe and filling a text input field

Starting URL: https://demo.automationtesting.in/Frames.html

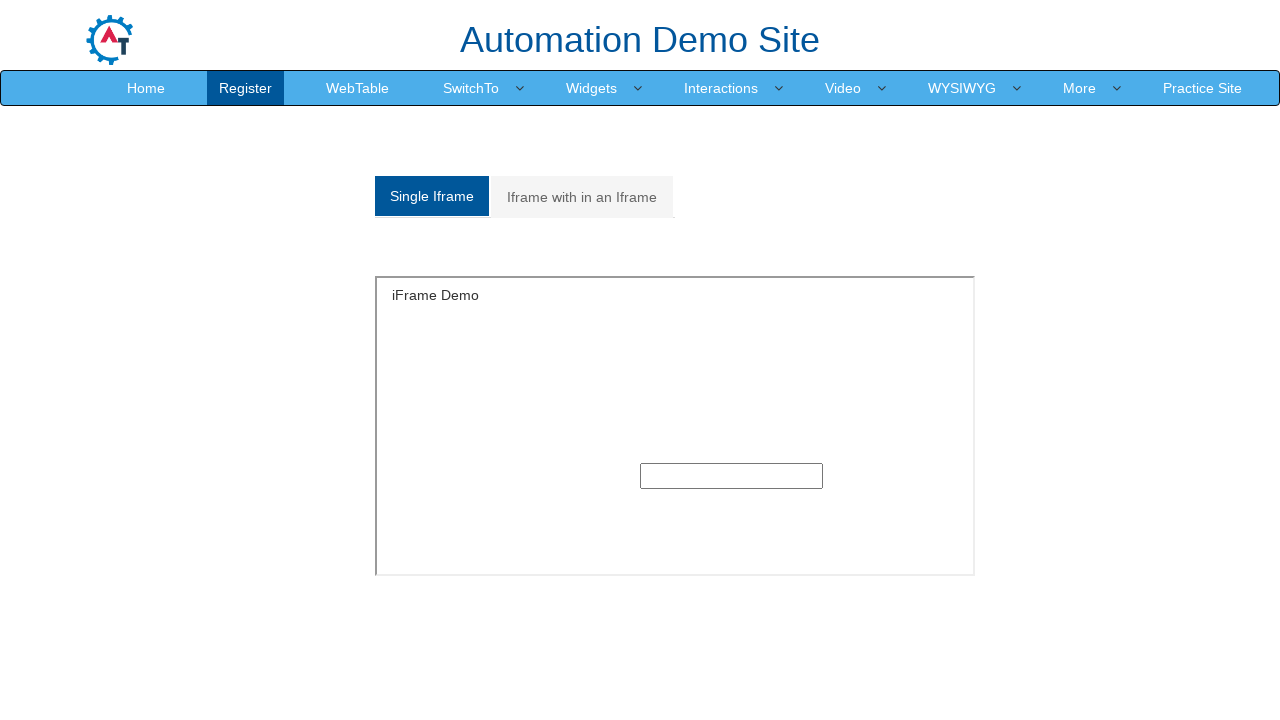

Navigated to iFrame test page
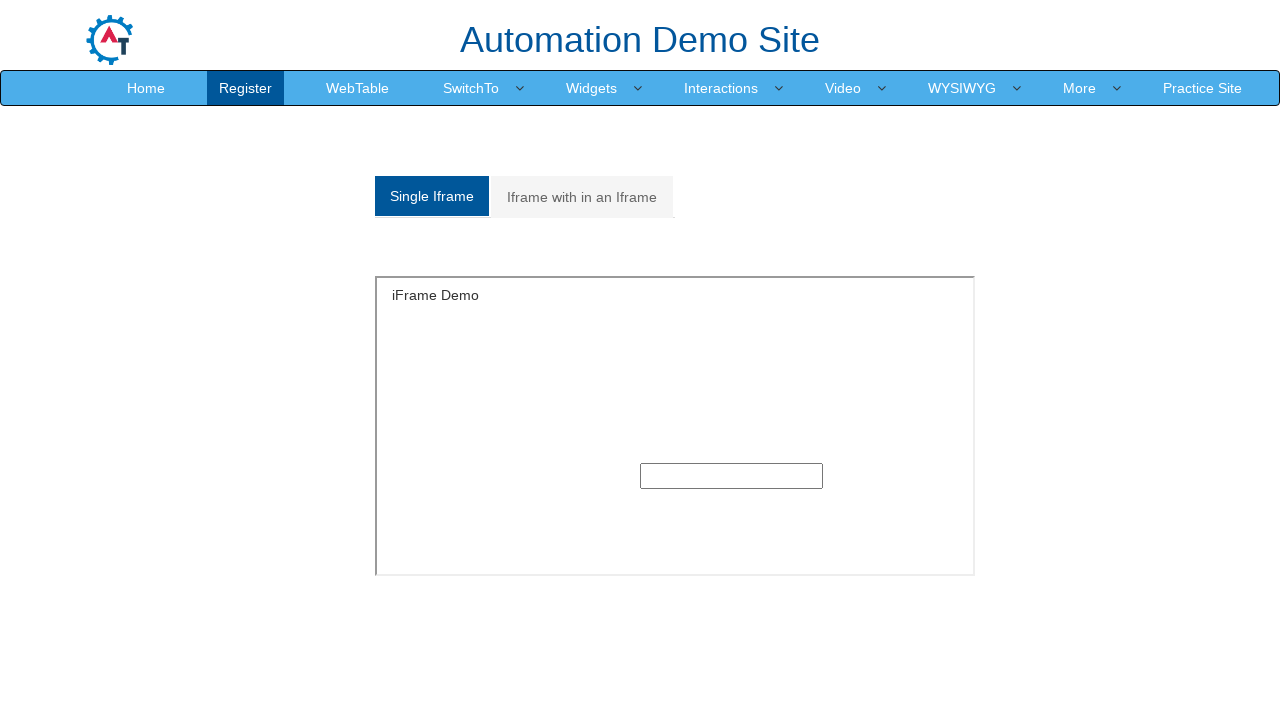

Located the first iframe on the page
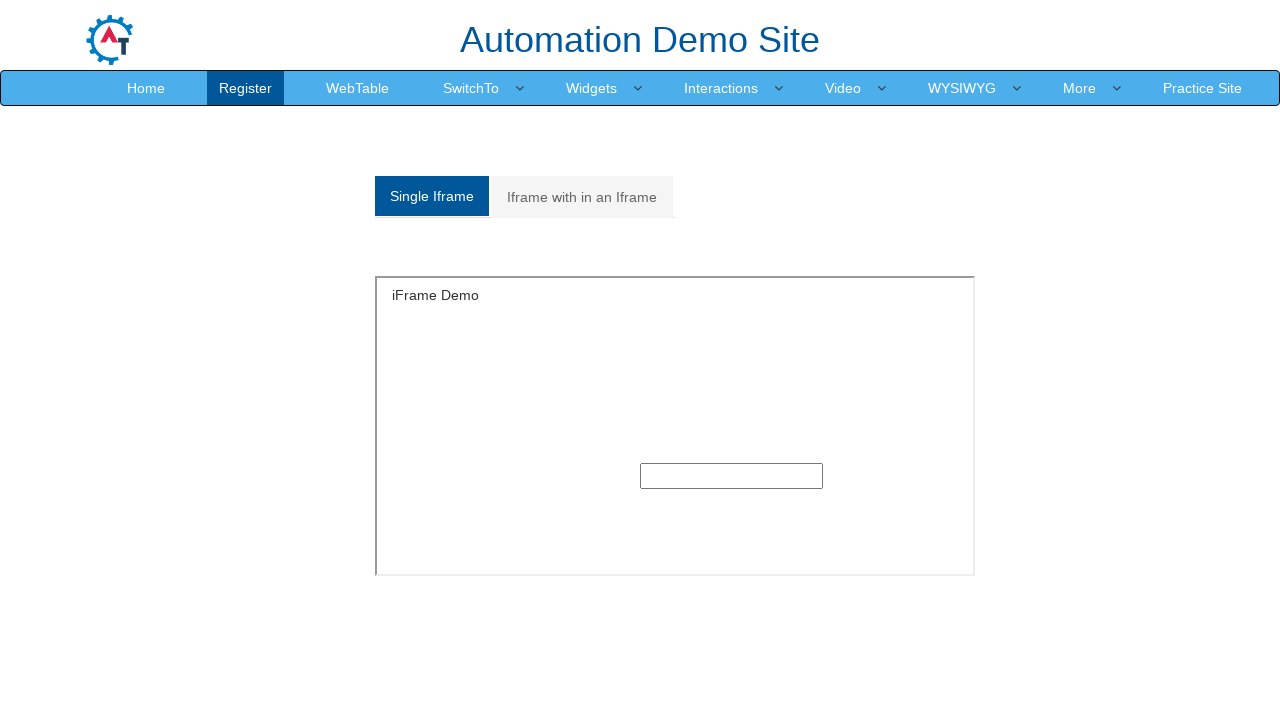

Filled text input field in iframe with 'abcdef' on iframe >> nth=0 >> internal:control=enter-frame >> input[type='text']
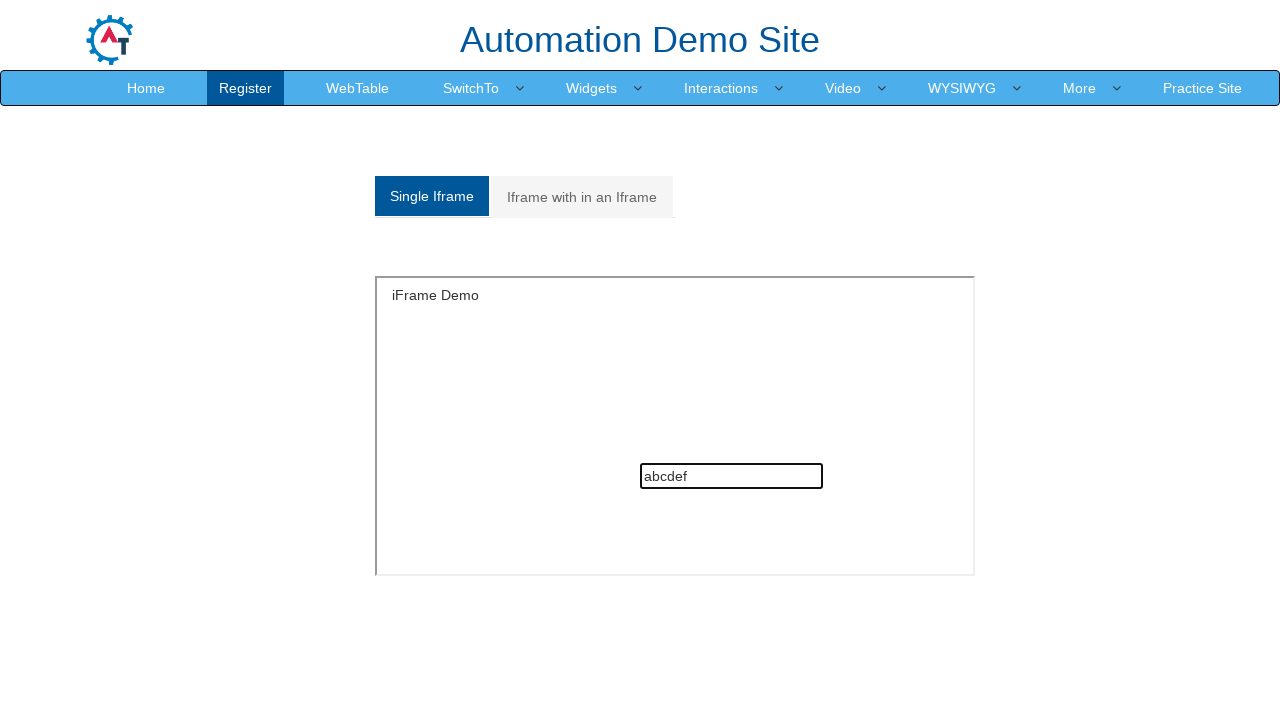

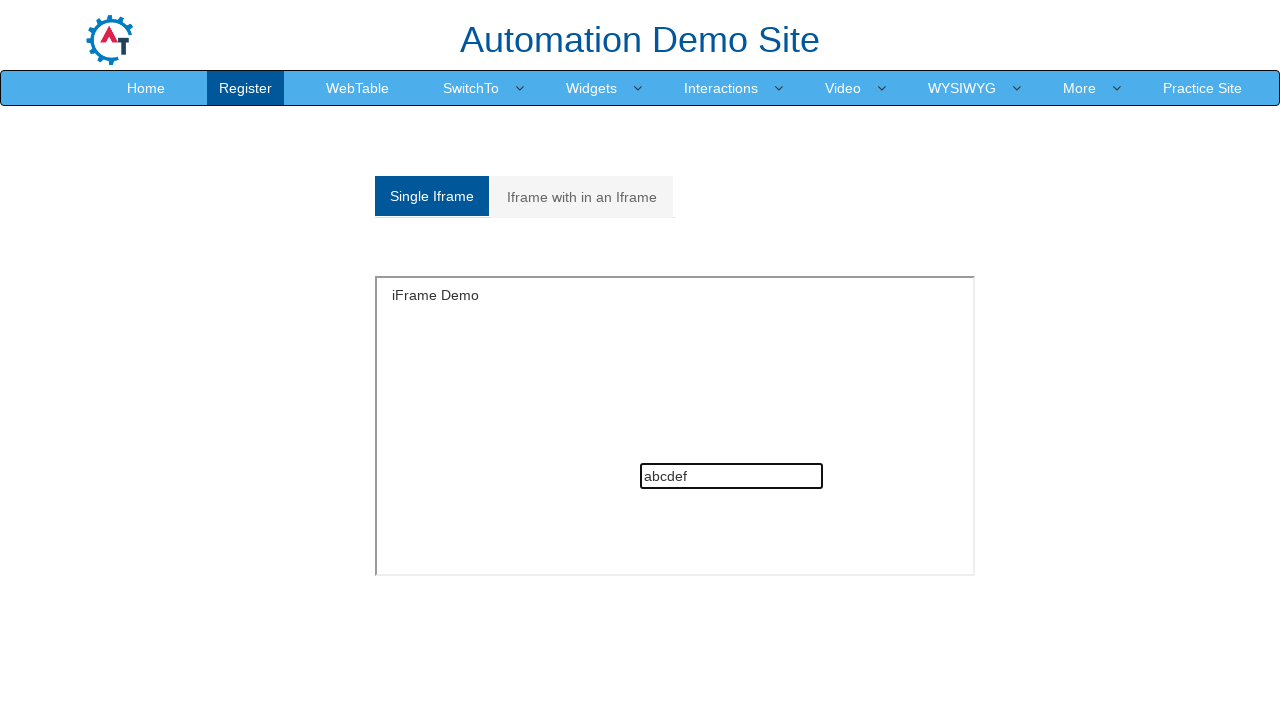